Tests a registration form by filling all required fields and submitting the form, then verifying successful registration message

Starting URL: http://suninjuly.github.io/registration2.html

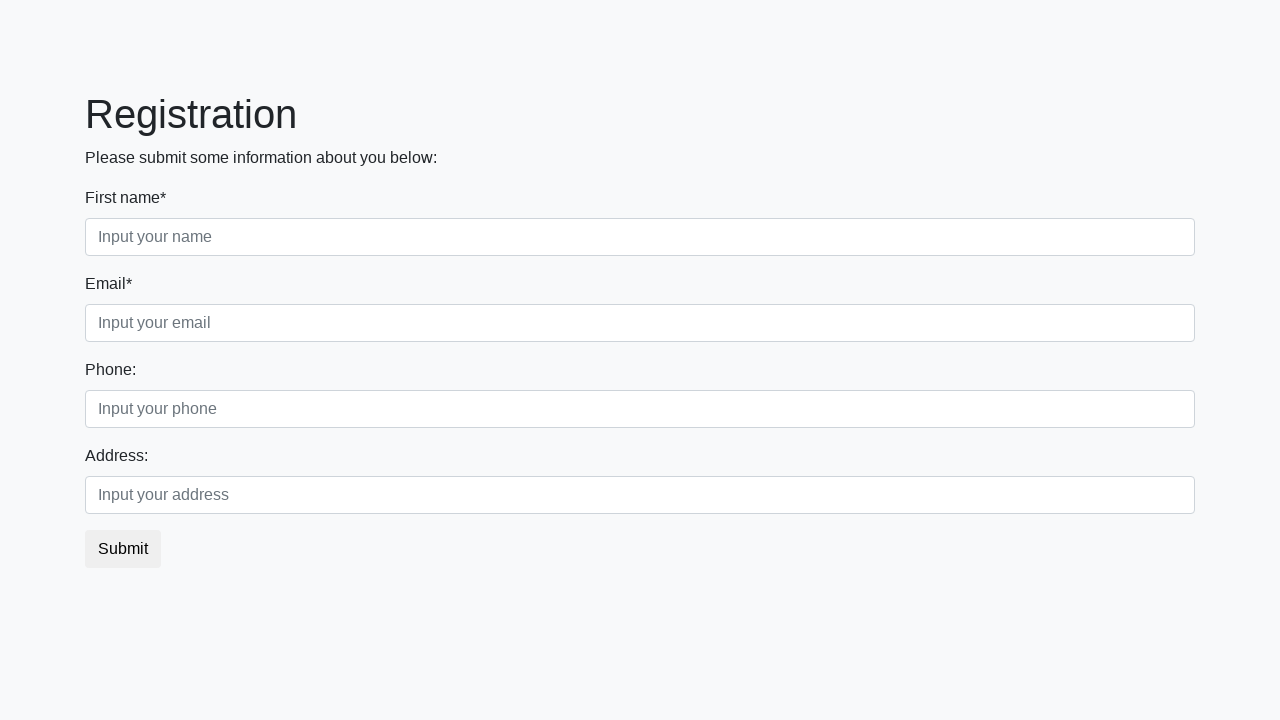

Navigated to registration form page
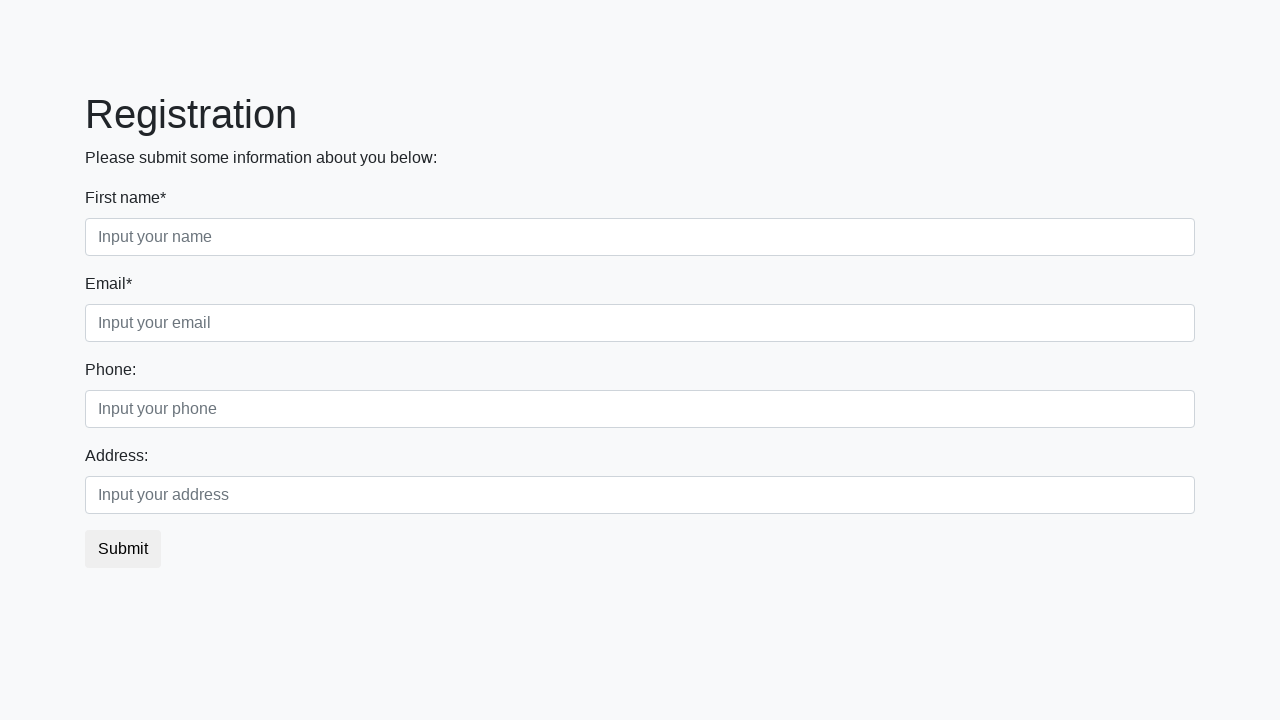

Located all required input fields
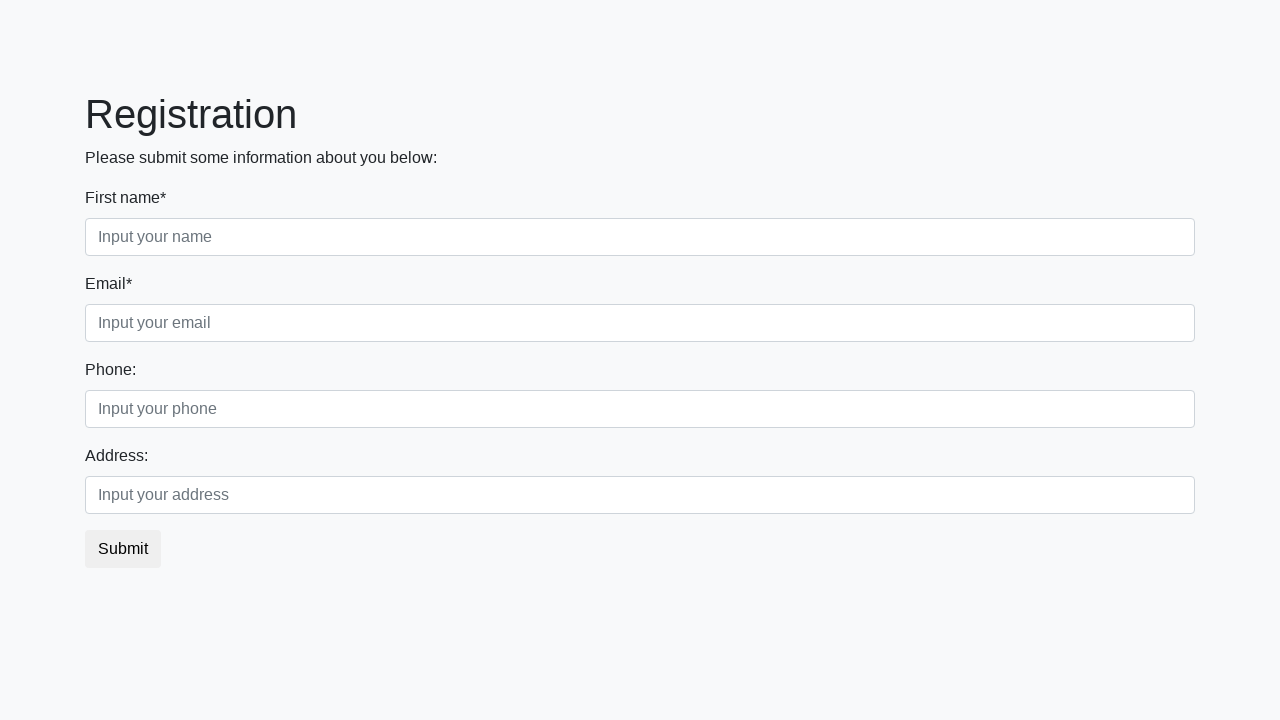

Filled required input field with 'Test Answer' on input[required] >> nth=0
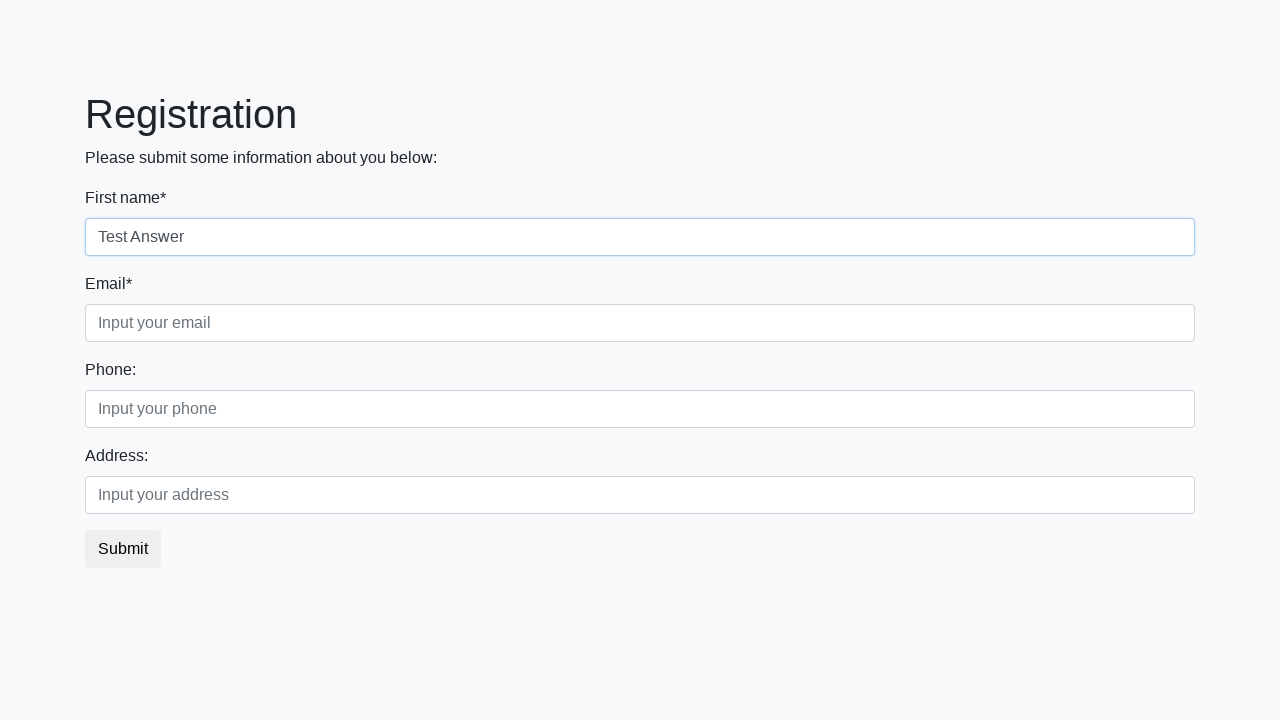

Filled required input field with 'Test Answer' on input[required] >> nth=1
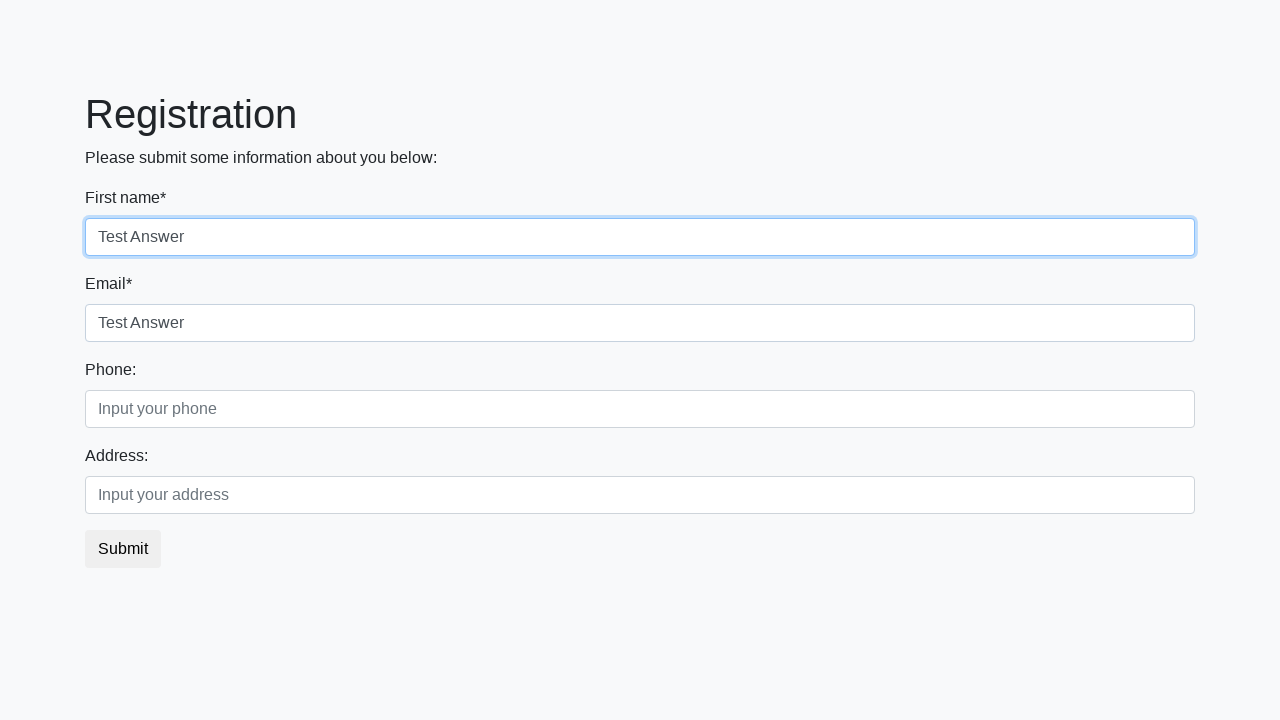

Clicked submit button at (123, 549) on button.btn
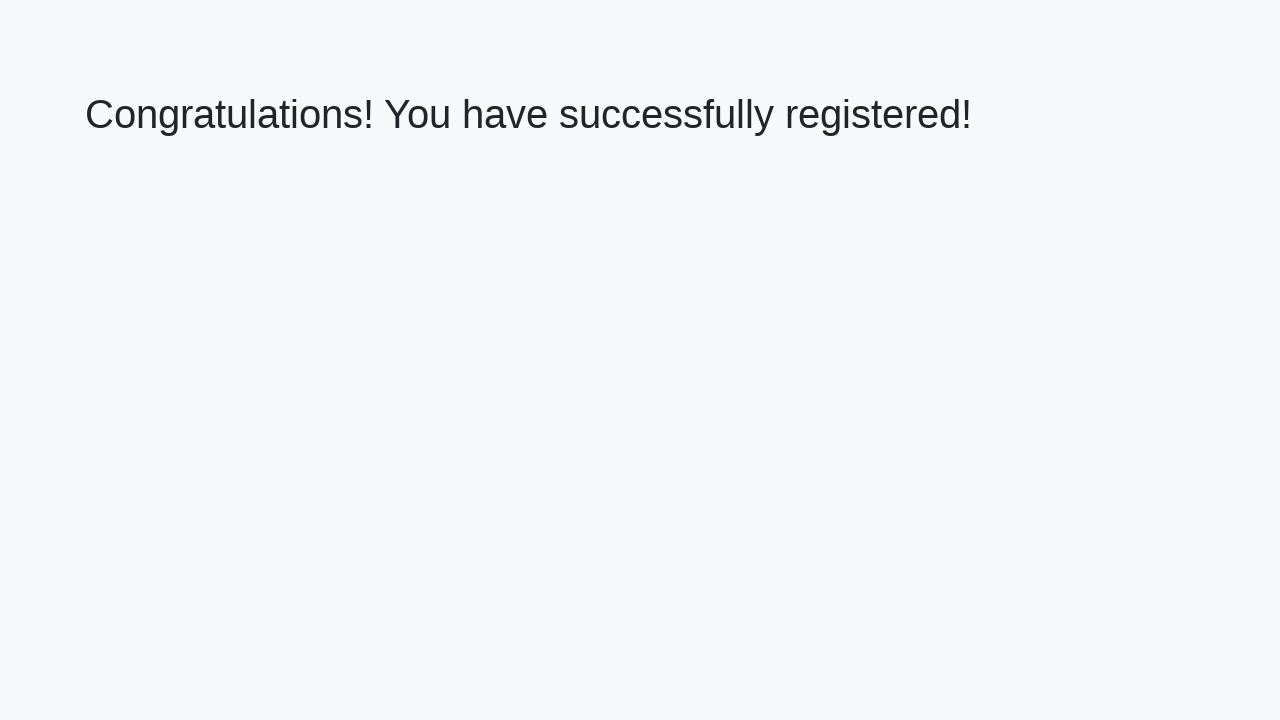

Success message heading loaded
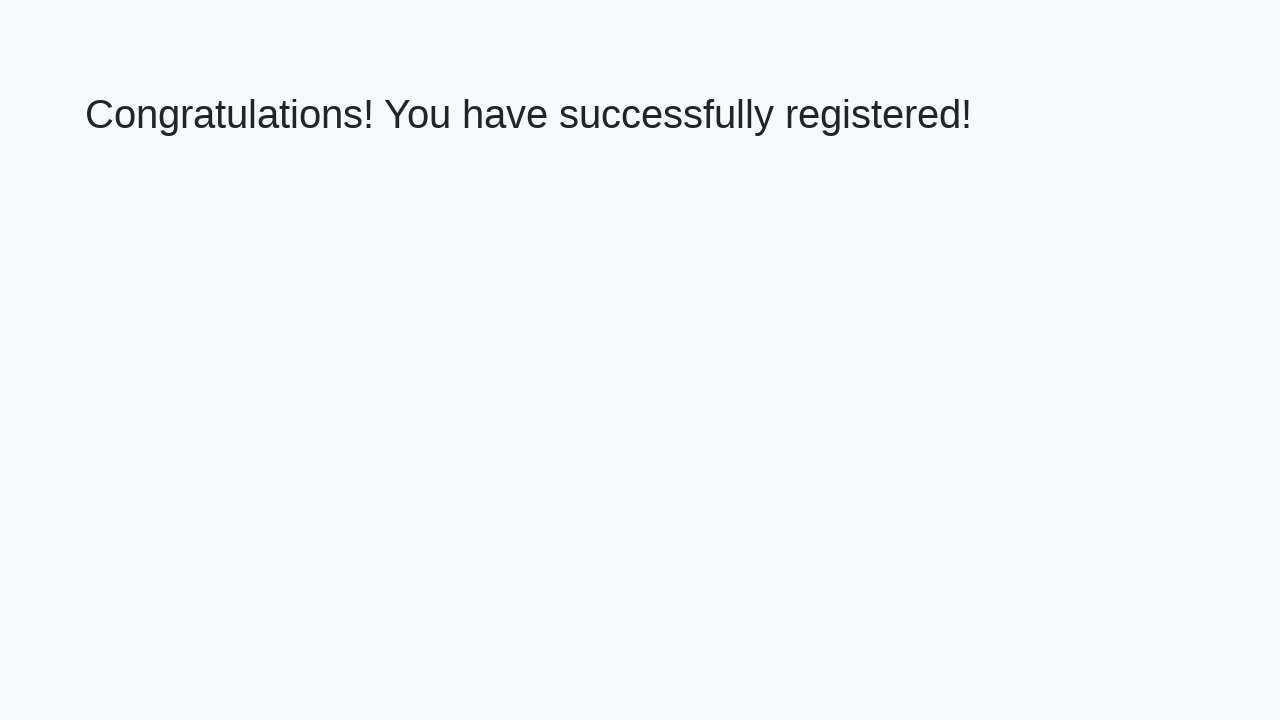

Retrieved success message text
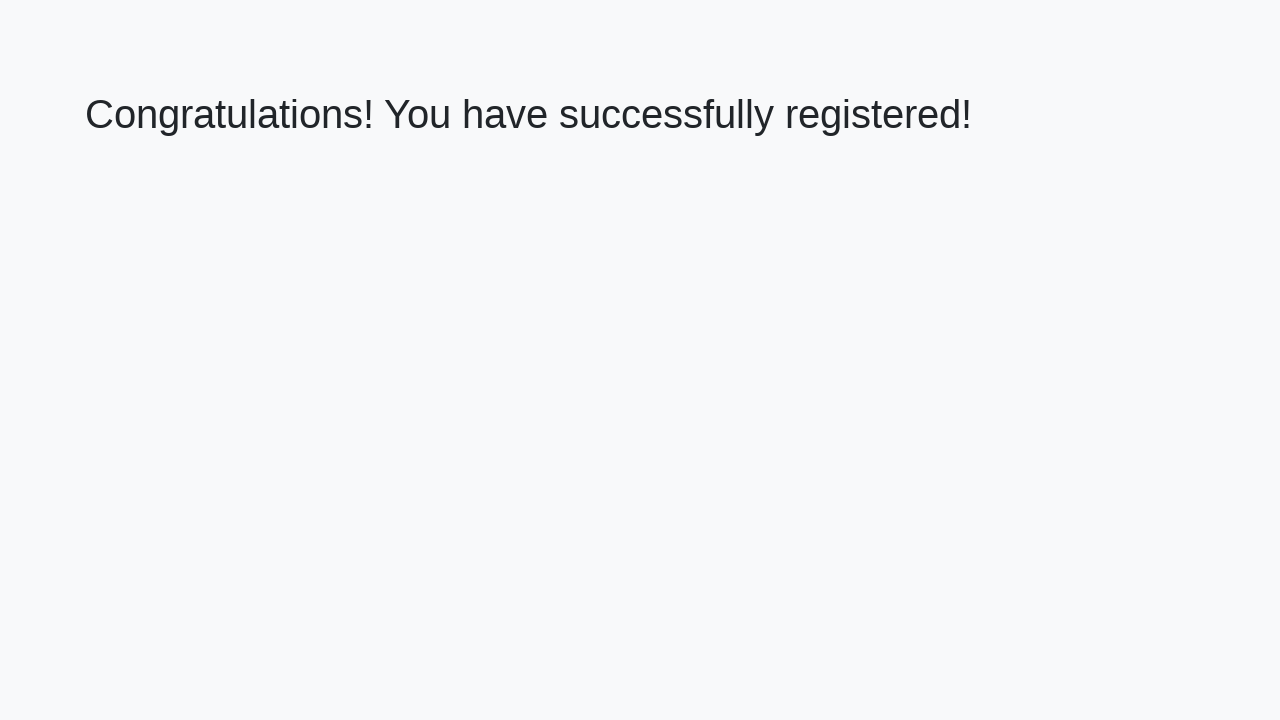

Verified registration success message
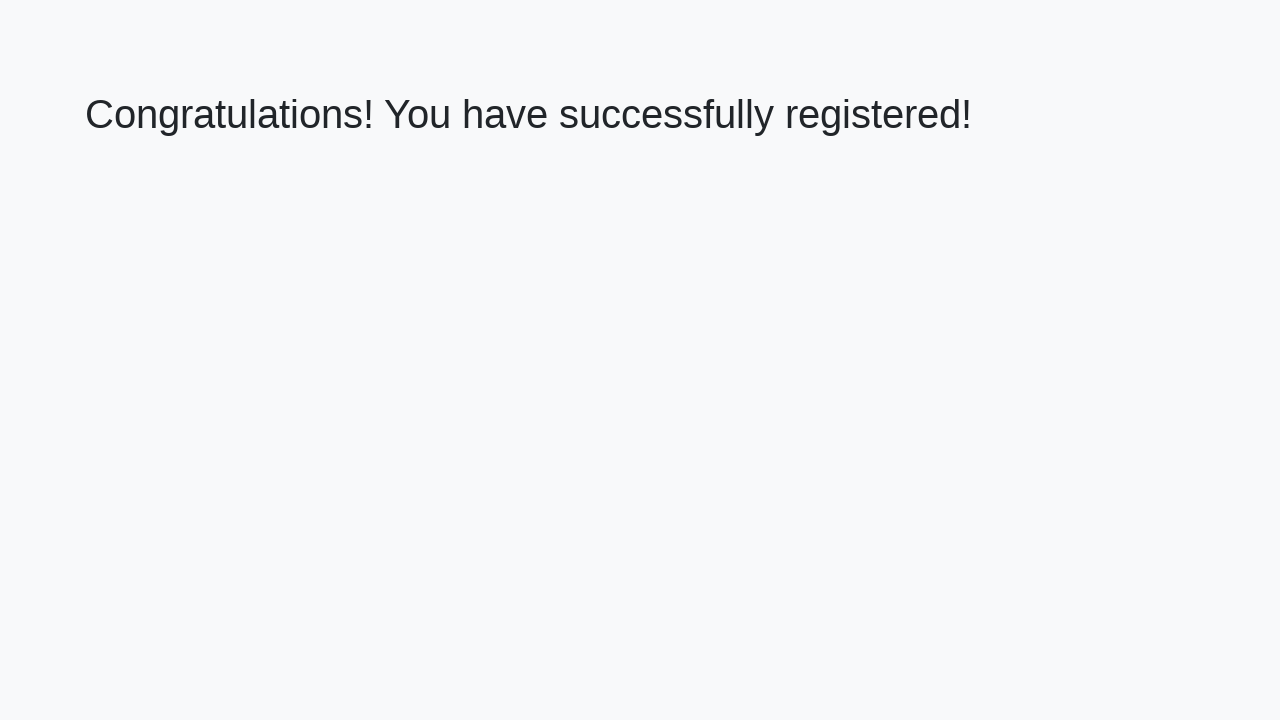

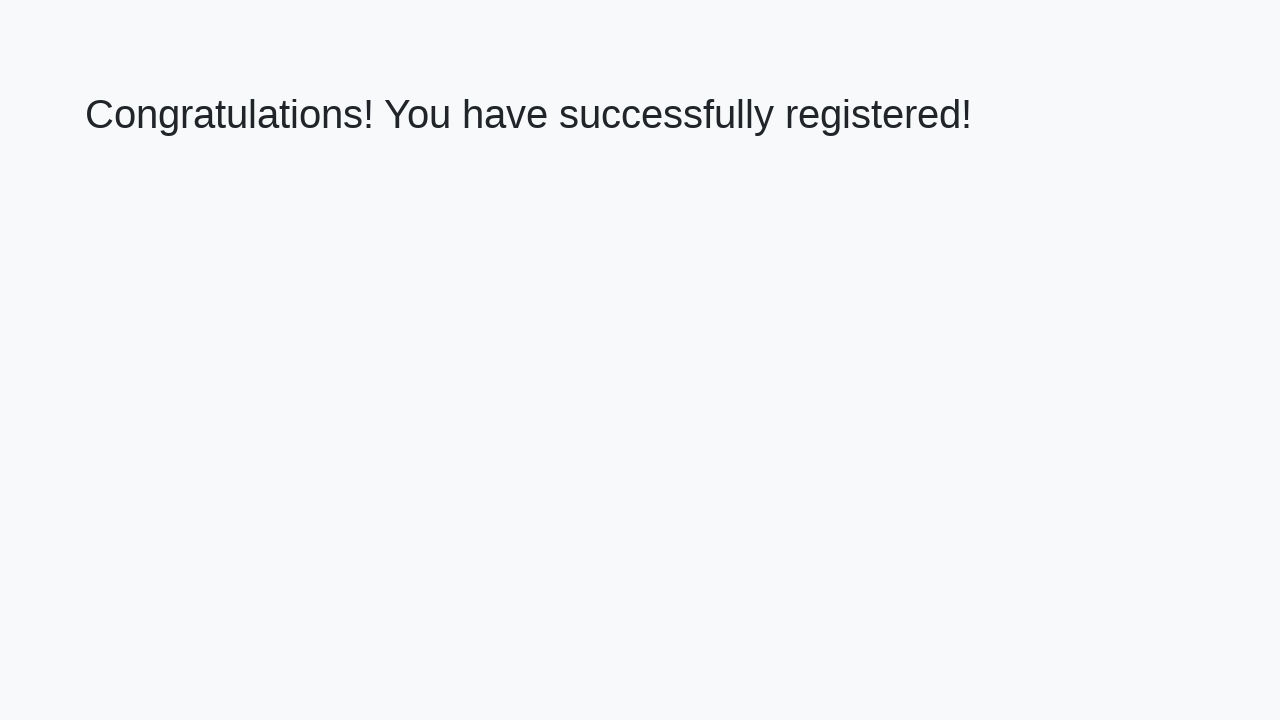